Tests file upload functionality on jQuery File Upload demo by uploading a file, starting the upload, and then deleting the uploaded file.

Starting URL: https://blueimp.github.io/jQuery-File-Upload/

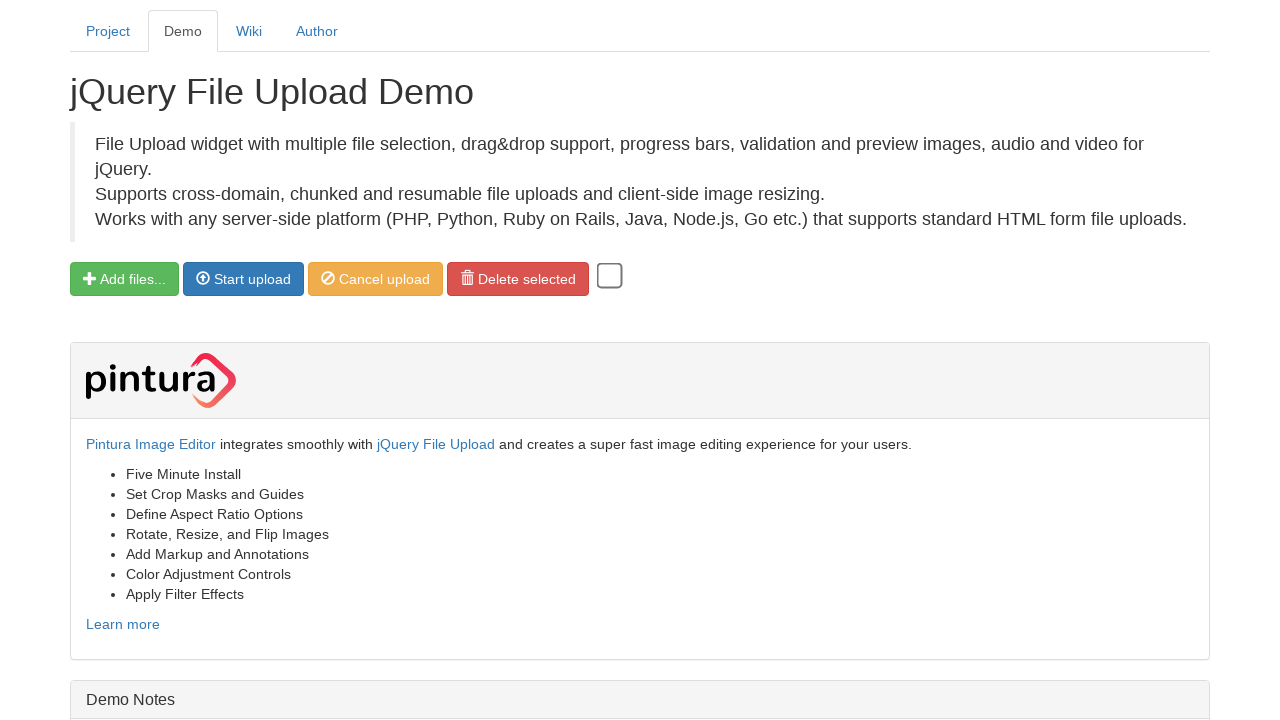

Set test PNG file for upload to file input element
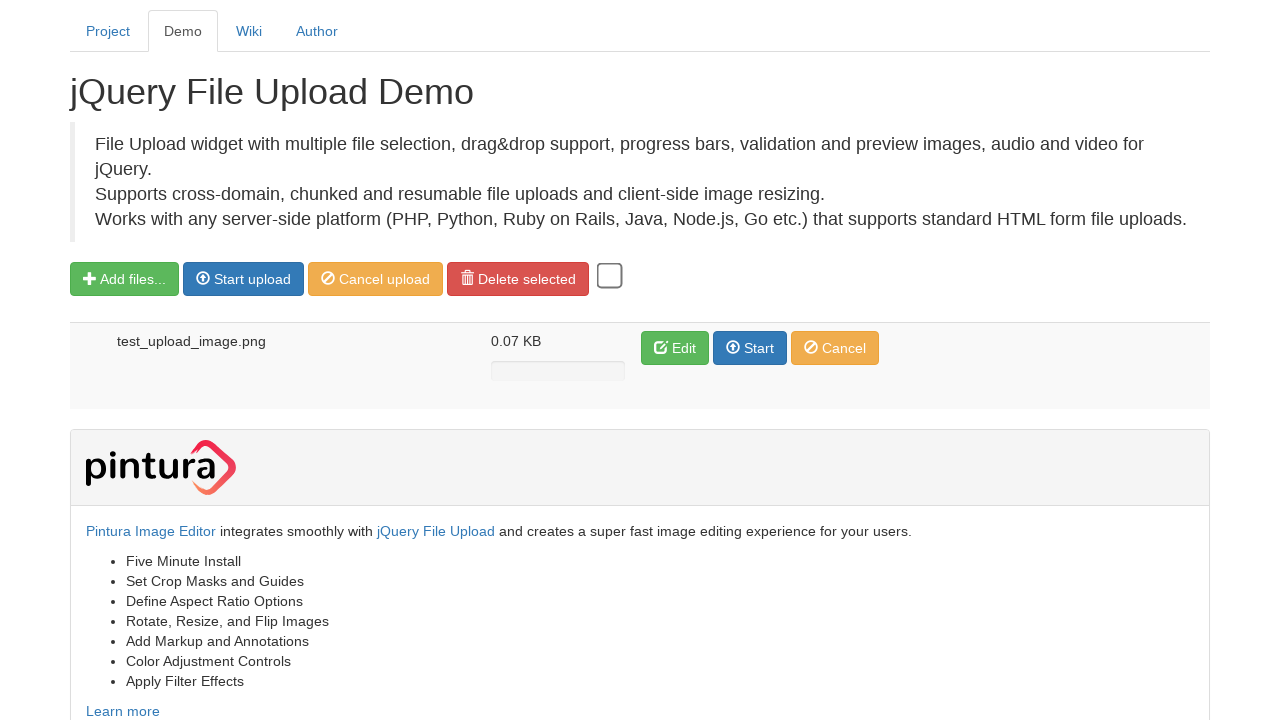

Clicked start upload button at (244, 279) on .start
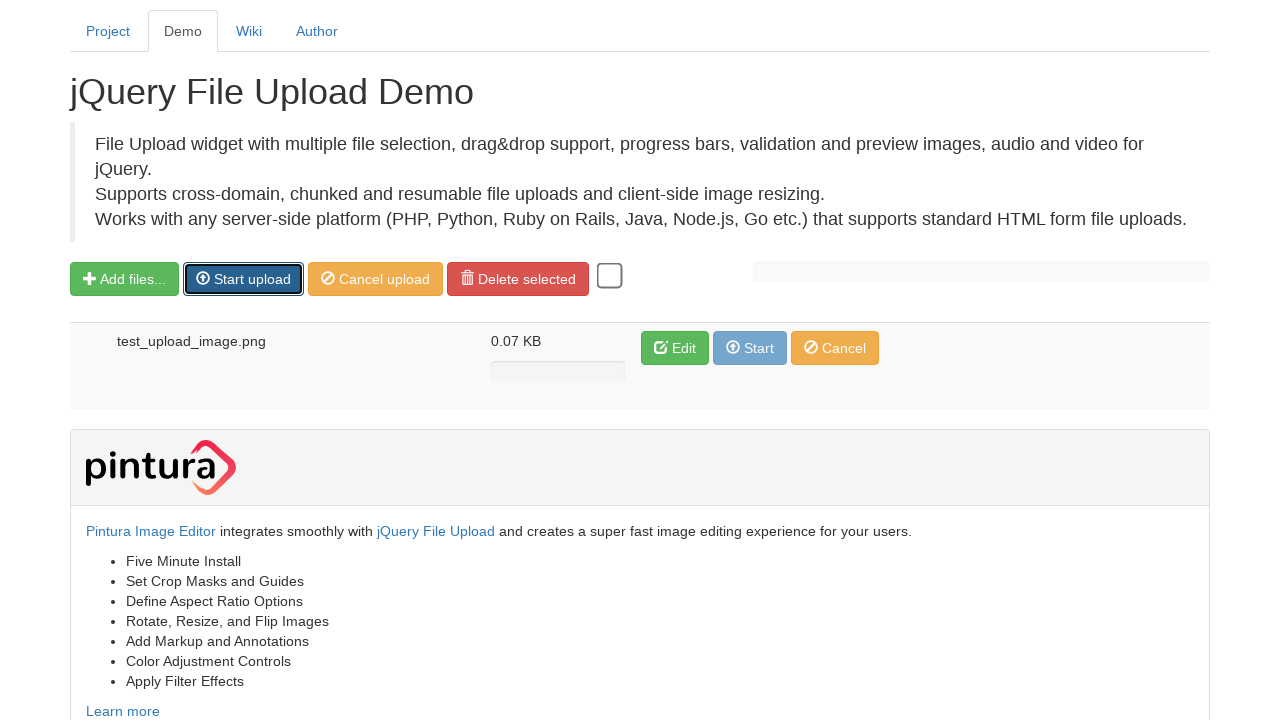

Upload completed and delete button appeared
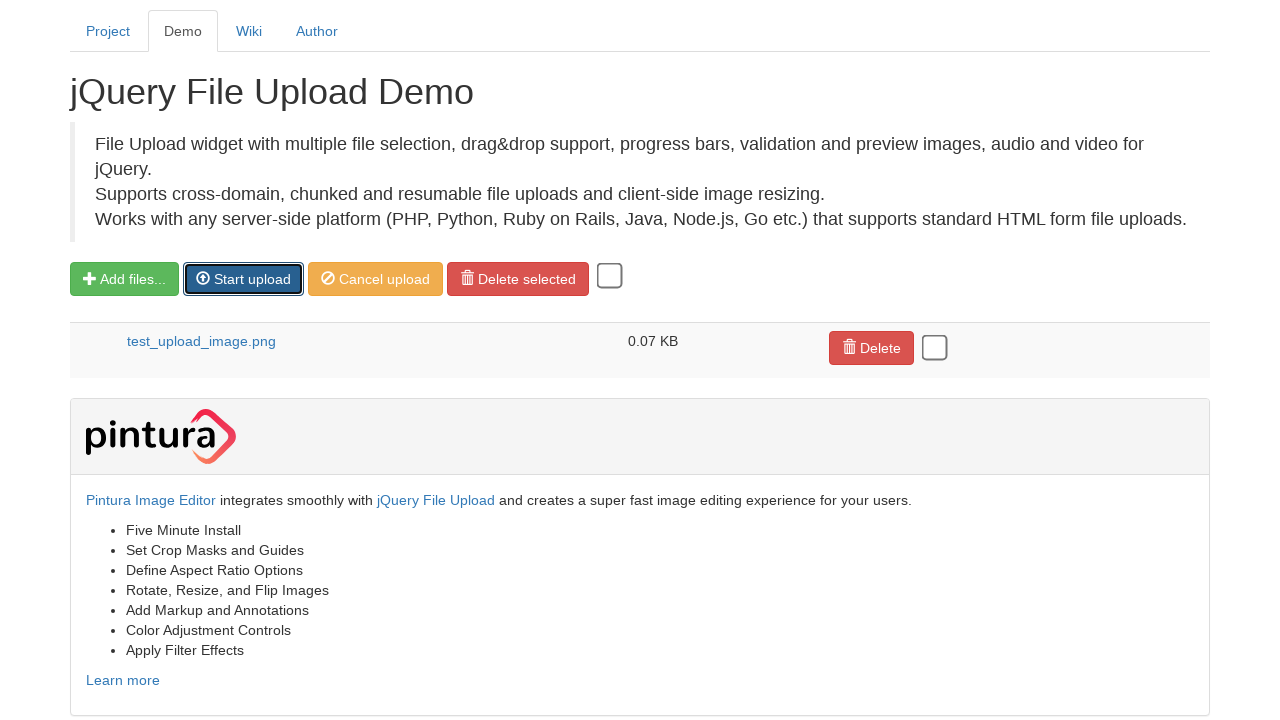

Clicked delete button to remove uploaded file at (880, 348) on xpath=//span[text()='Delete']
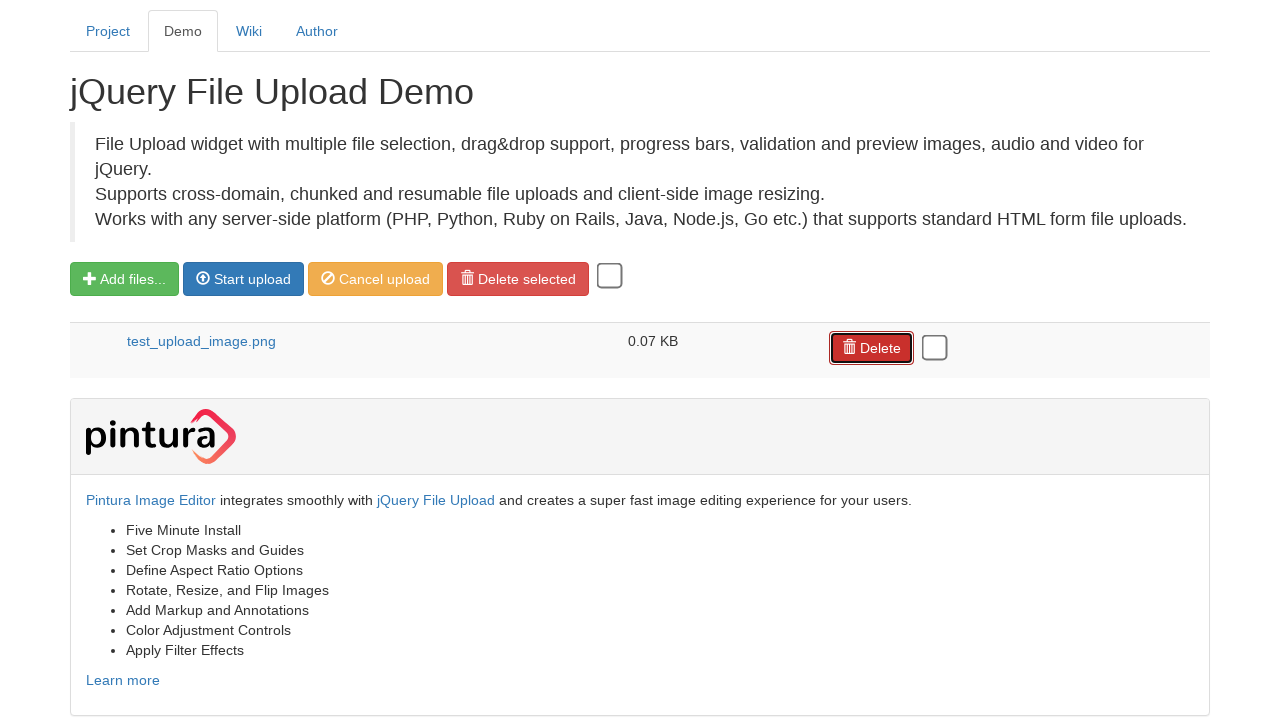

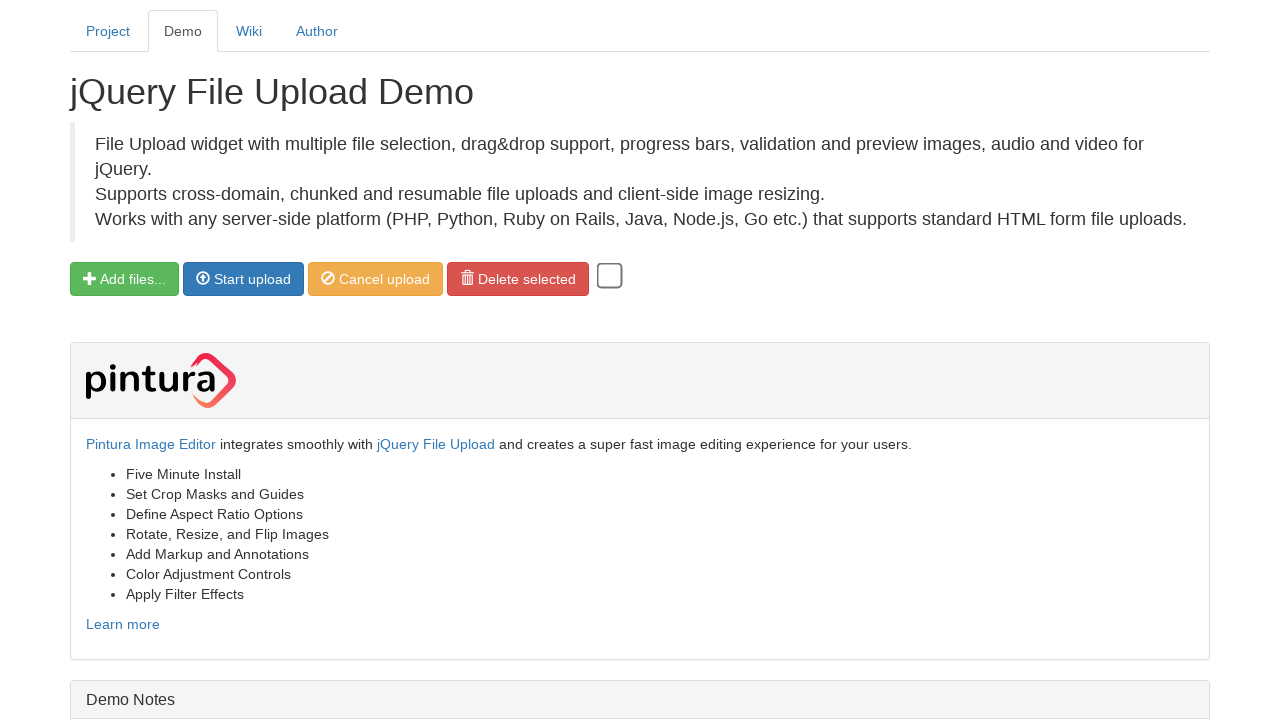